Navigates to the Applitools demo application page and clicks the log-in button to proceed to the app page. This is a demo site that doesn't require actual credentials.

Starting URL: https://demo.applitools.com

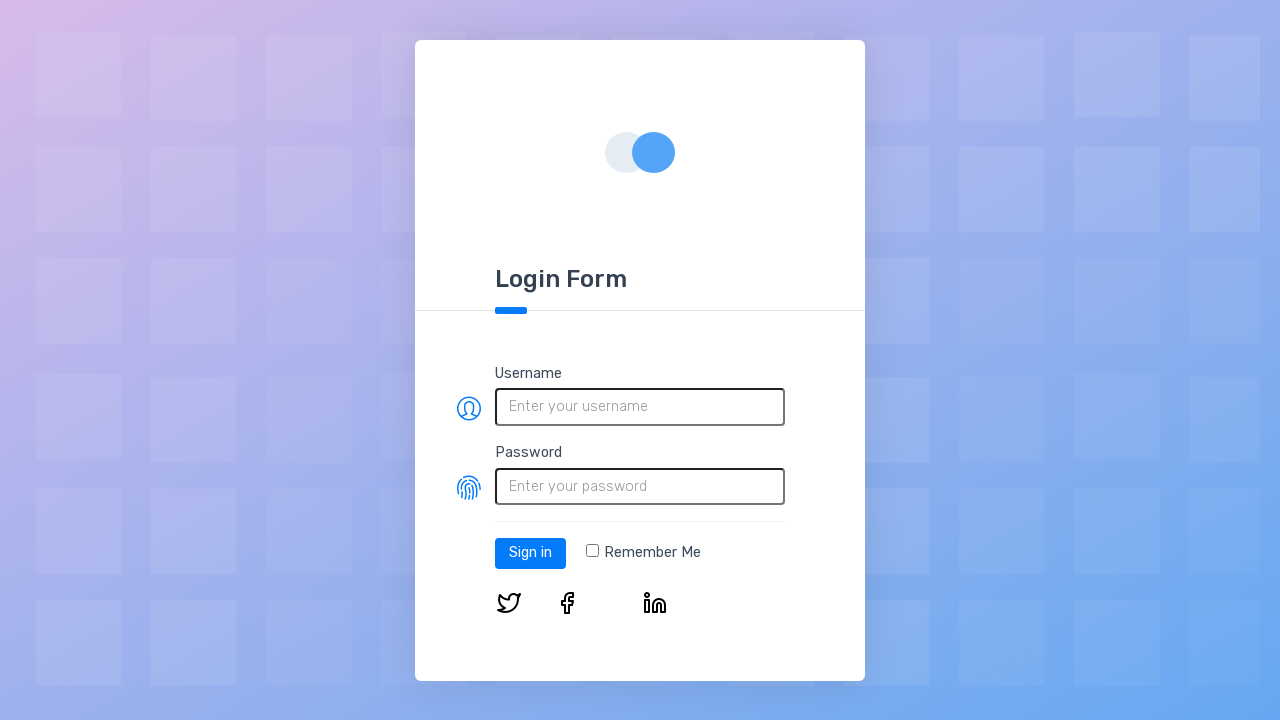

Navigated to Applitools demo application page
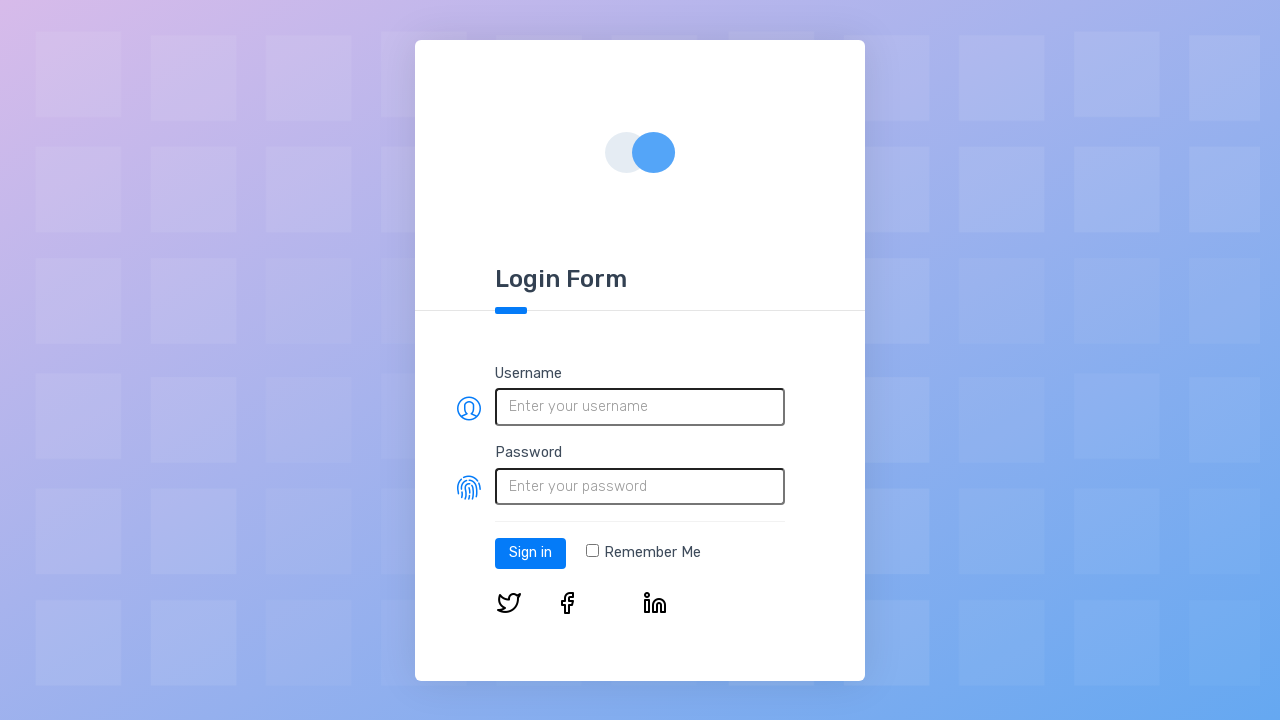

Login button loaded on demo page
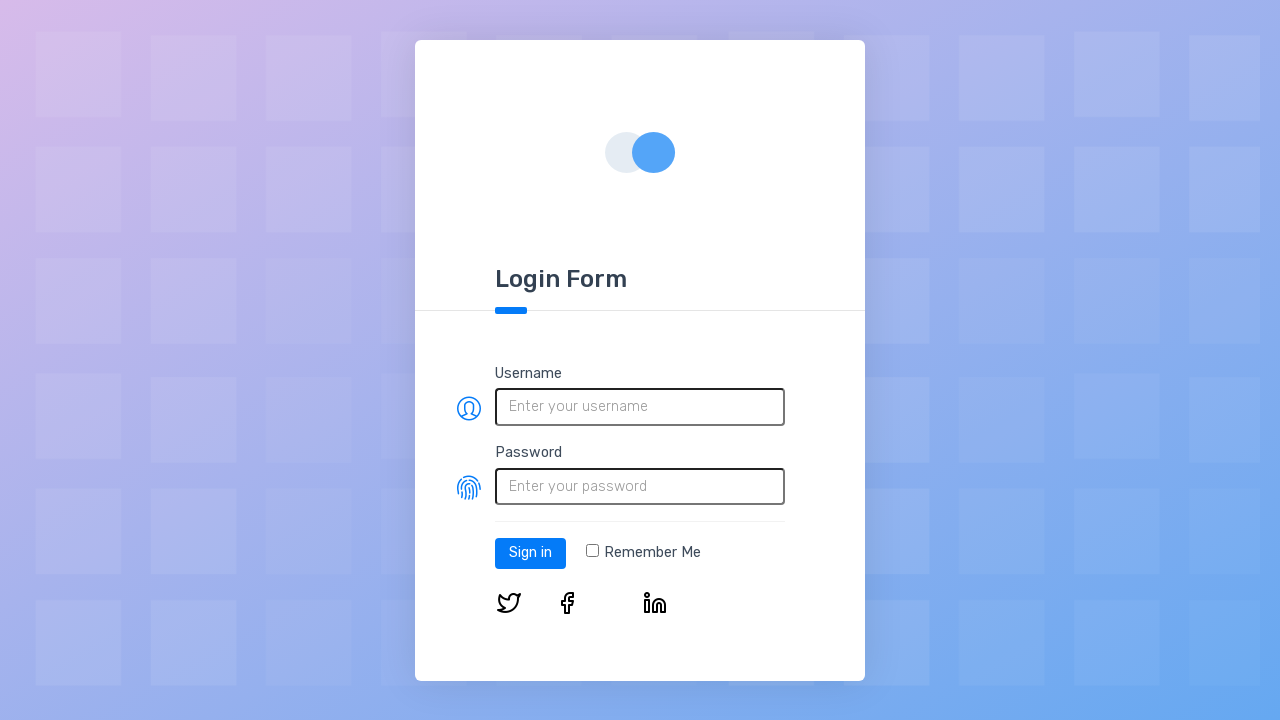

Clicked the log-in button to proceed to app page at (530, 553) on #log-in
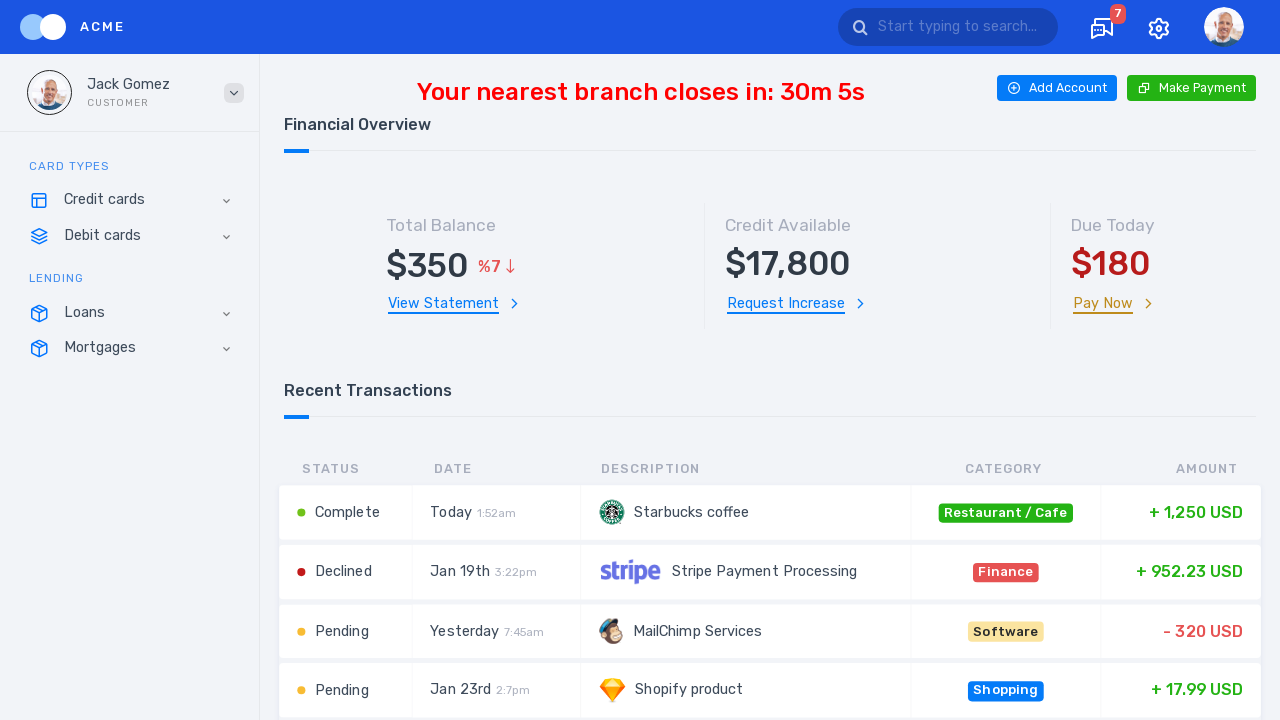

App page loaded after login
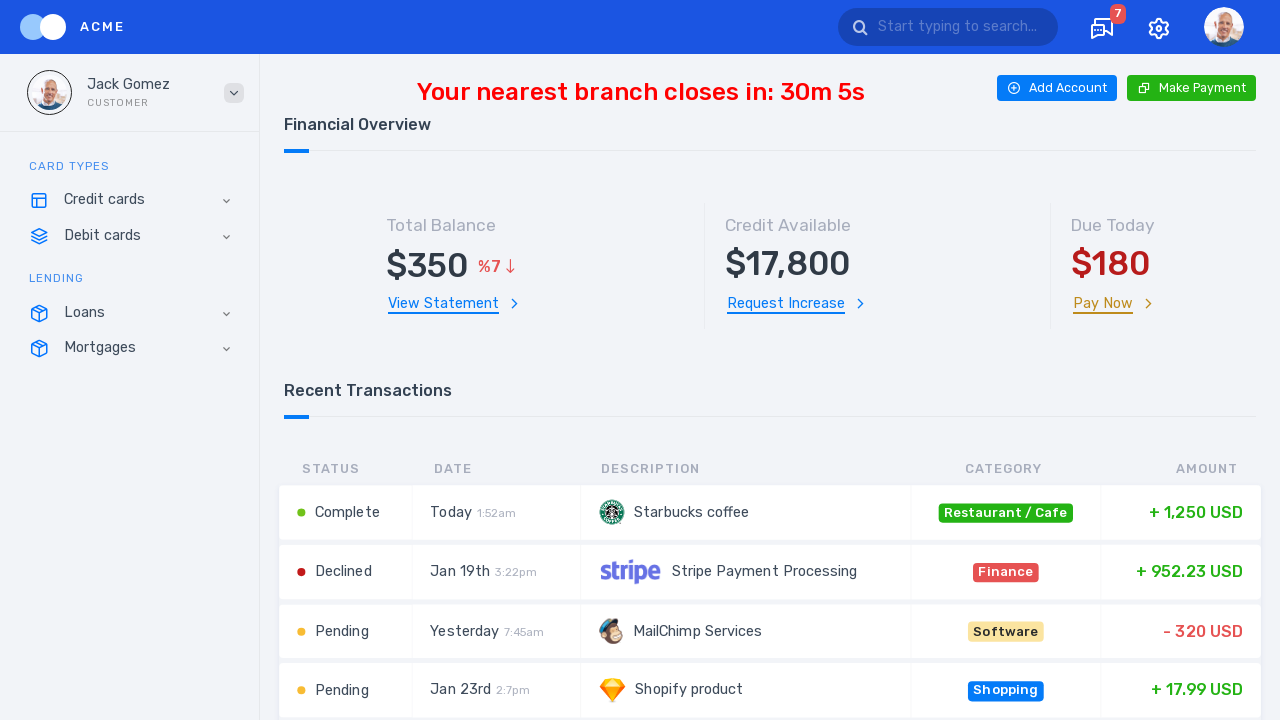

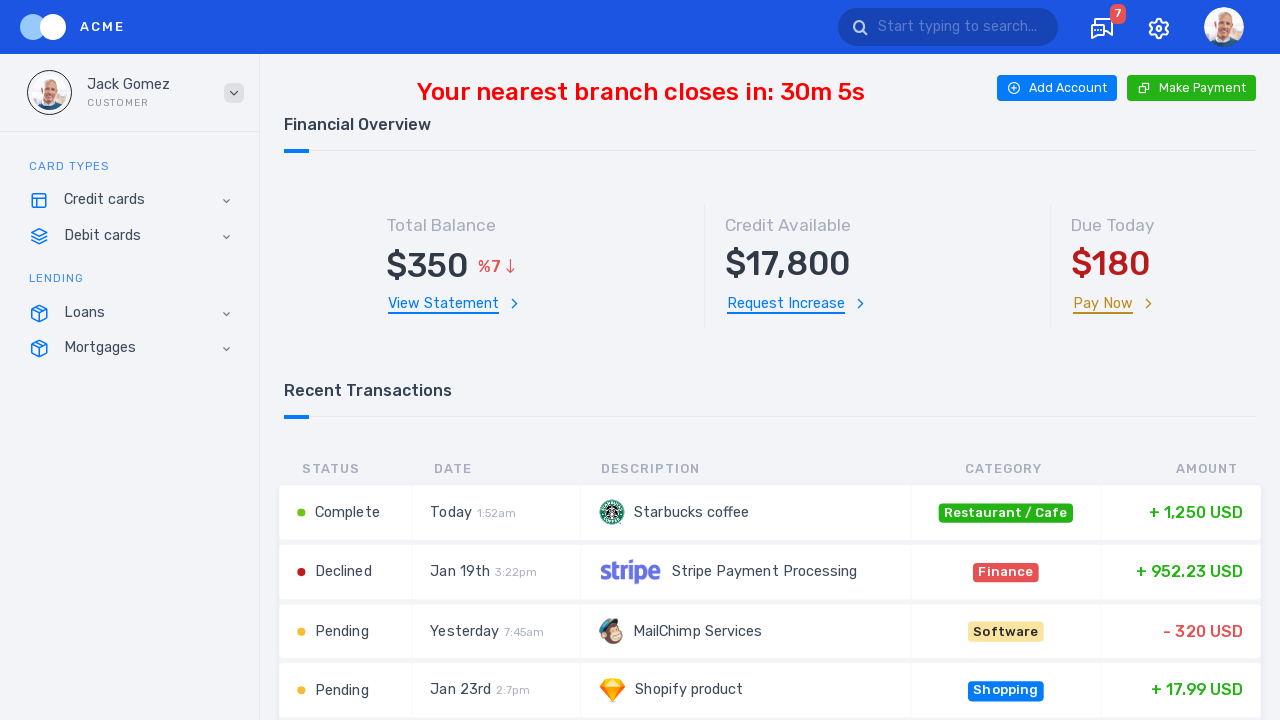